Navigates to the-internet.herokuapp.com, clicks on "Shifting Content" link, then clicks on a menu element, and counts the number of list items on the resulting page

Starting URL: https://the-internet.herokuapp.com/

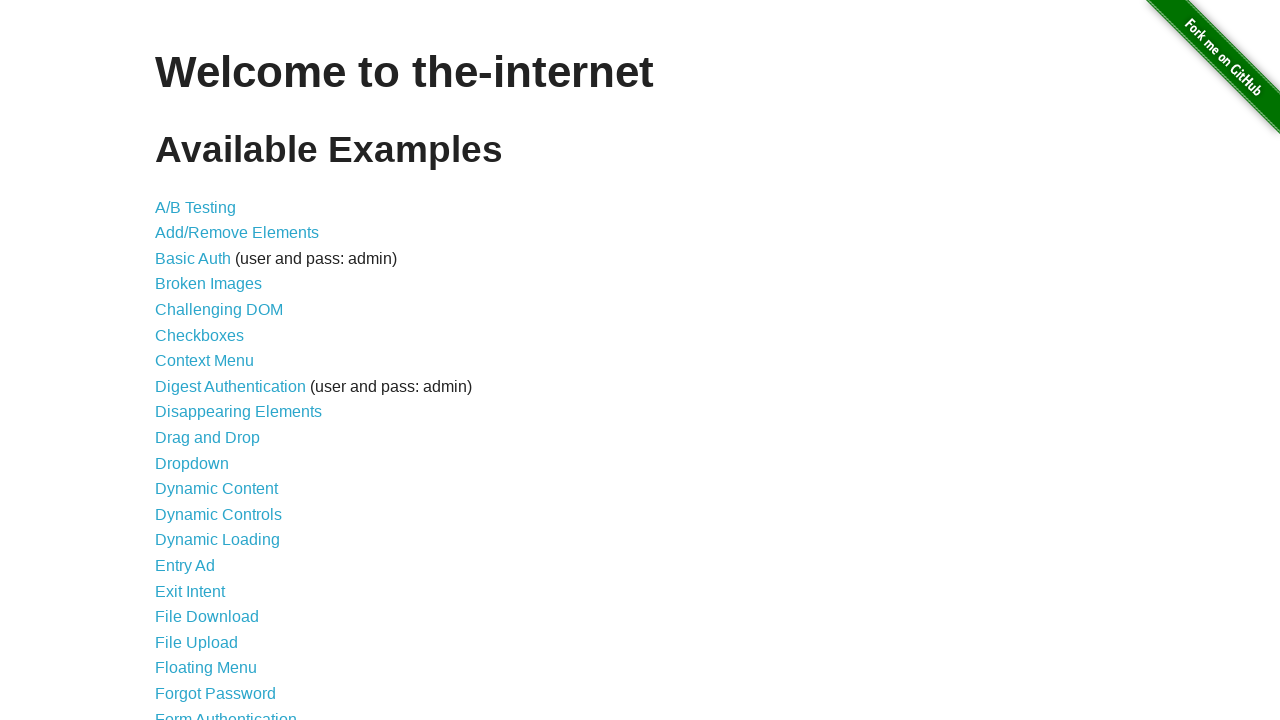

Navigated to the-internet.herokuapp.com
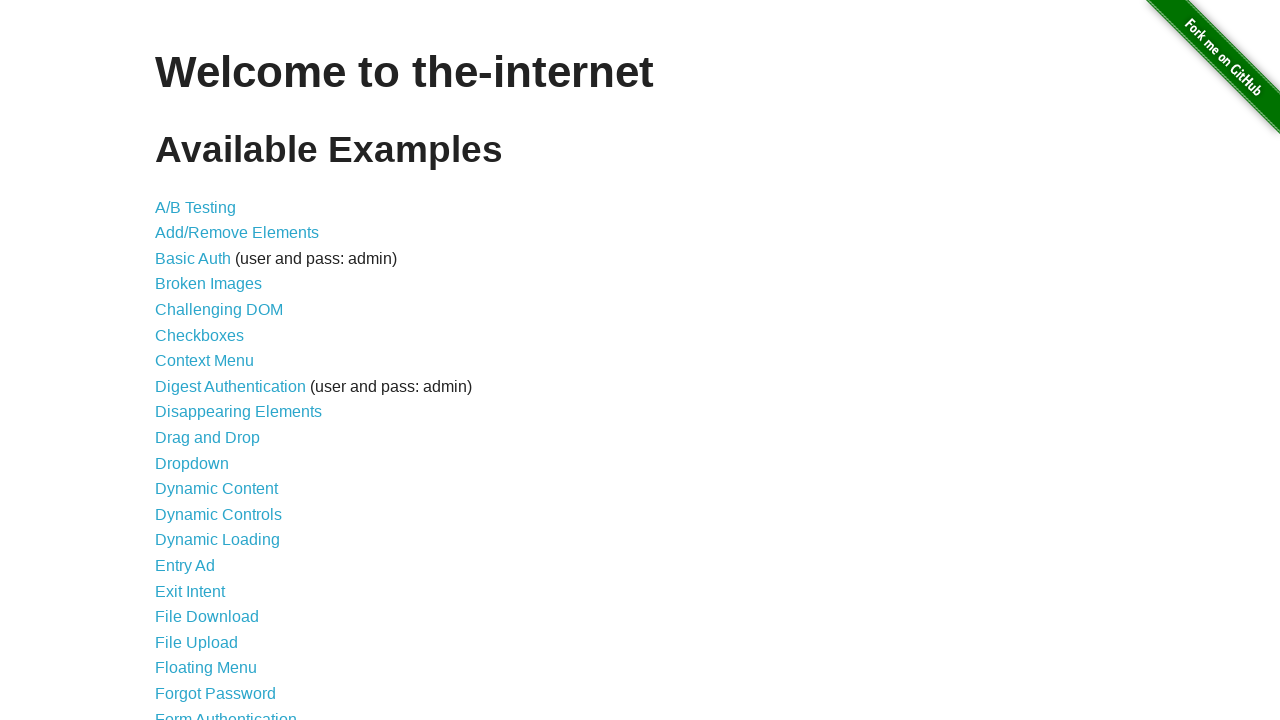

Clicked on 'Shifting Content' link at (212, 523) on text=Shifting Content
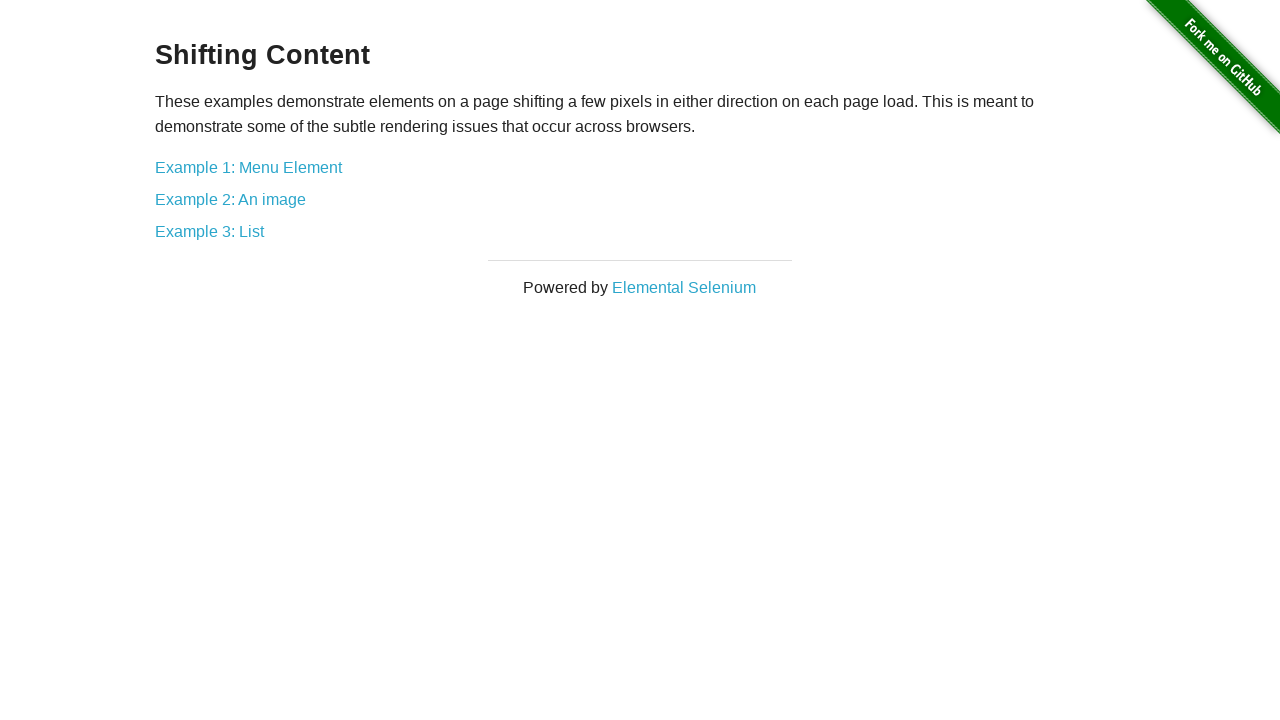

Clicked on first menu element at (248, 167) on xpath=//*[@id="content"]/div/a[1]
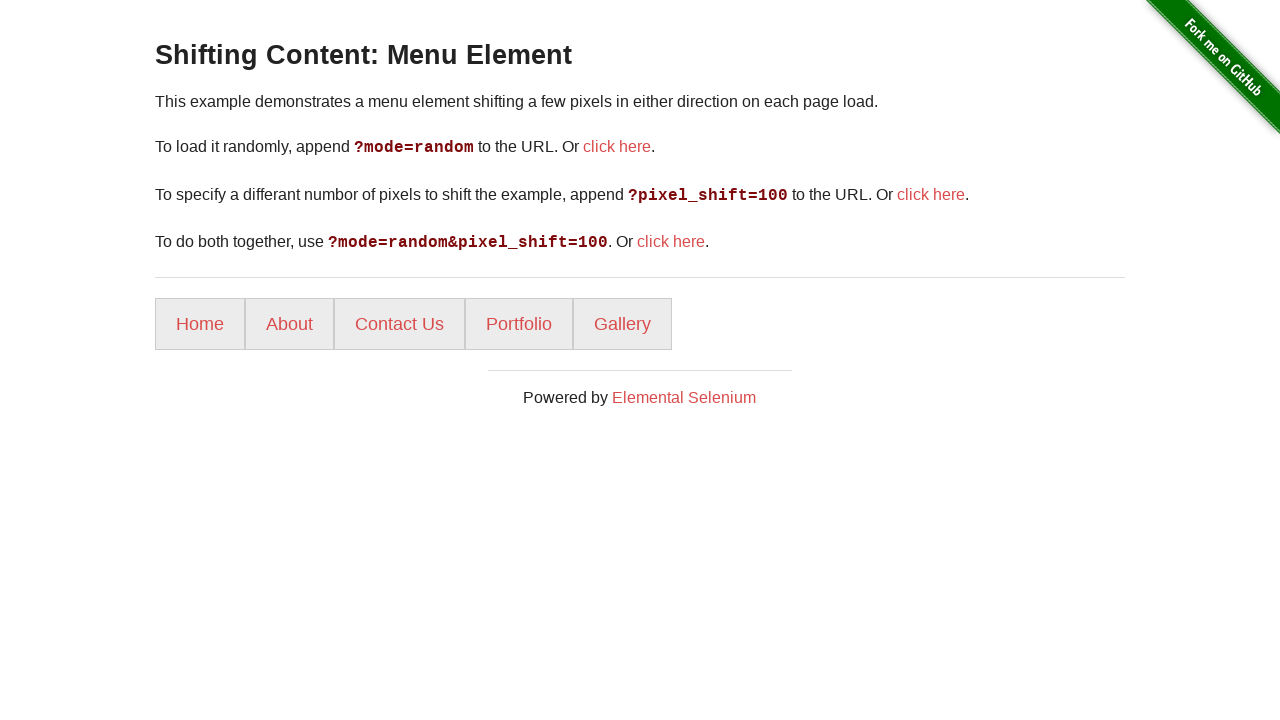

List items loaded and are now visible
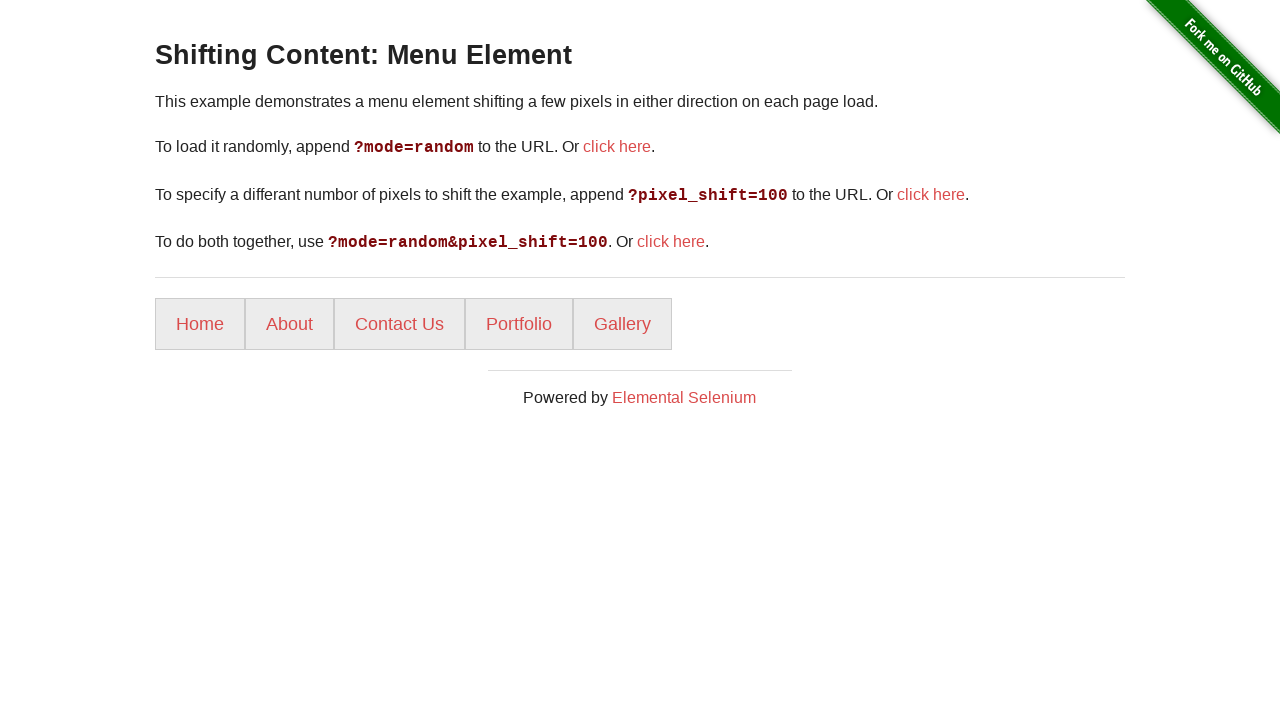

Counted list items: 5 items found
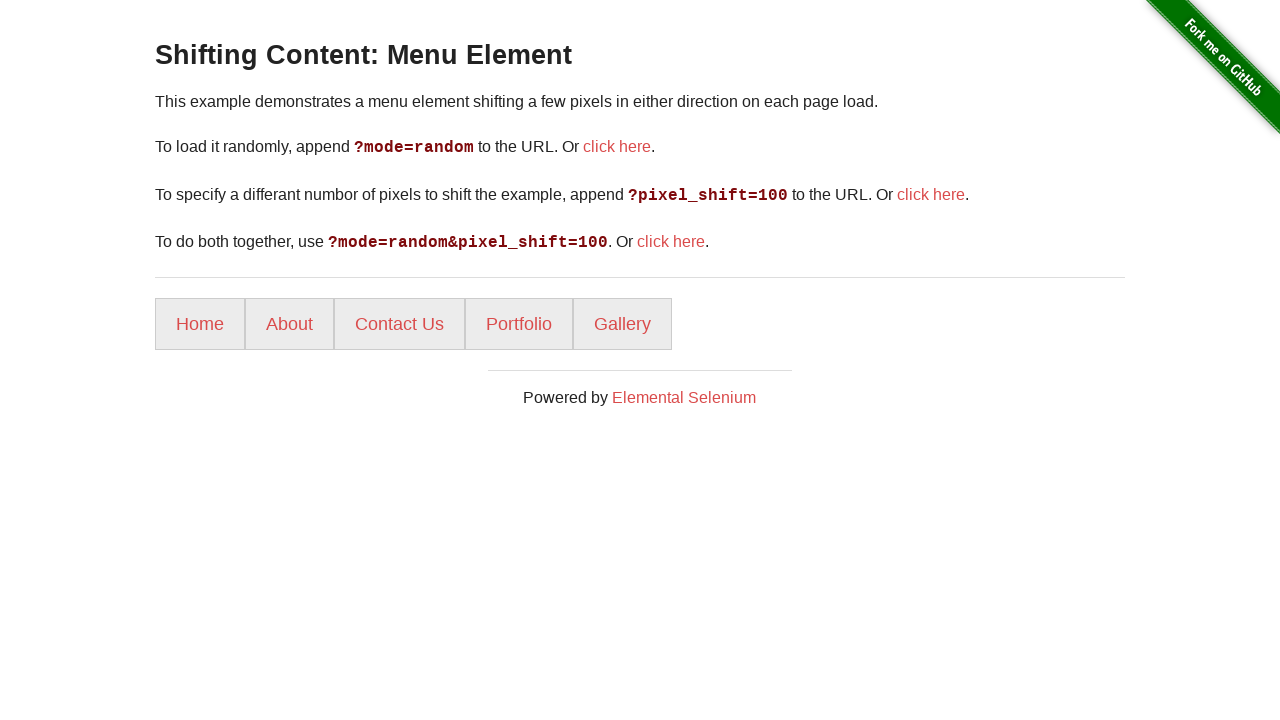

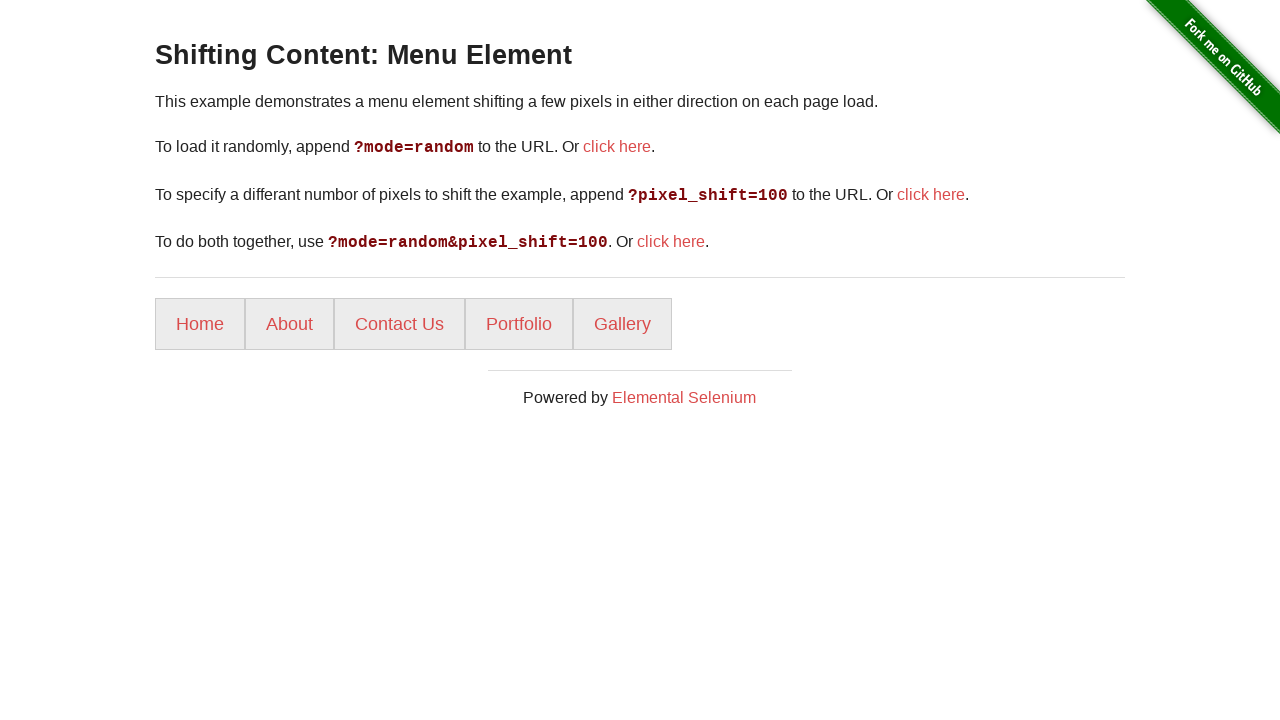